Tests multiple window handling by clicking a link to open a new window, switching to the new window to read its content, then switching back to the original window to read its content.

Starting URL: http://the-internet.herokuapp.com/

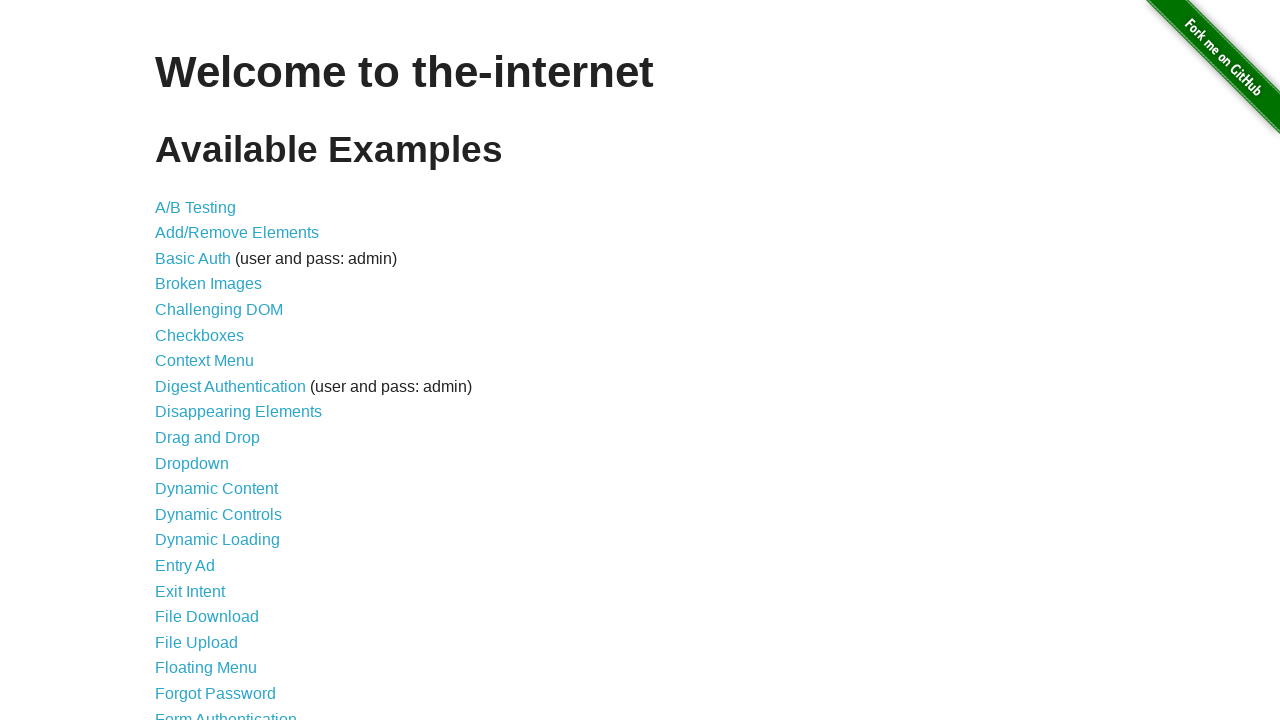

Clicked on 'Multiple Windows' link at (218, 369) on text=Multiple Windows
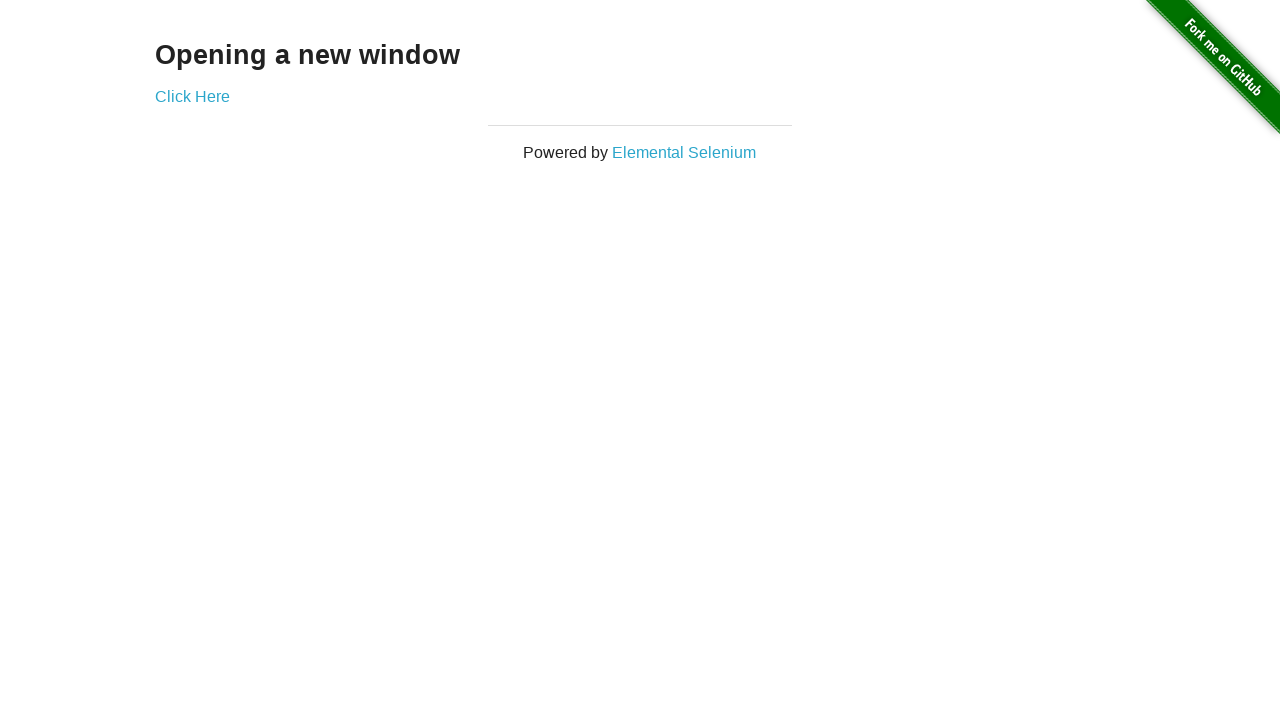

Clicked link to open new window at (192, 96) on a[href*='windows']
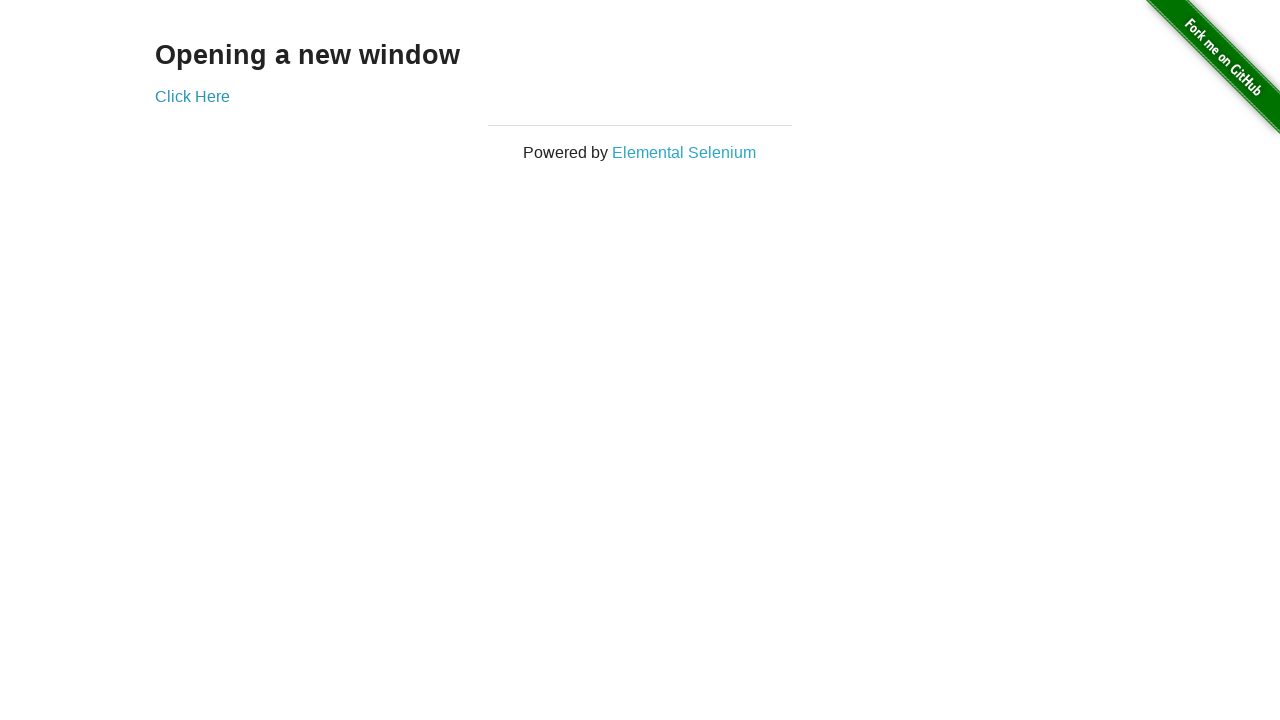

Captured new window/tab reference
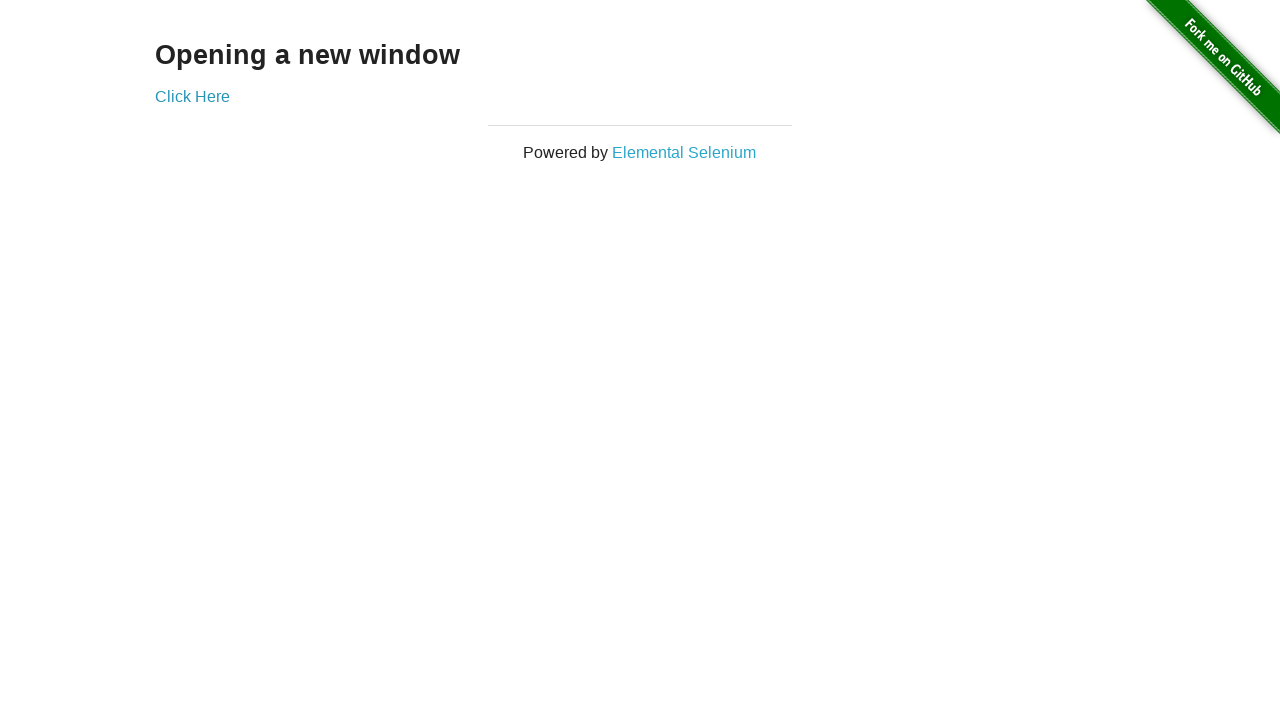

Waited for heading element to load in new window
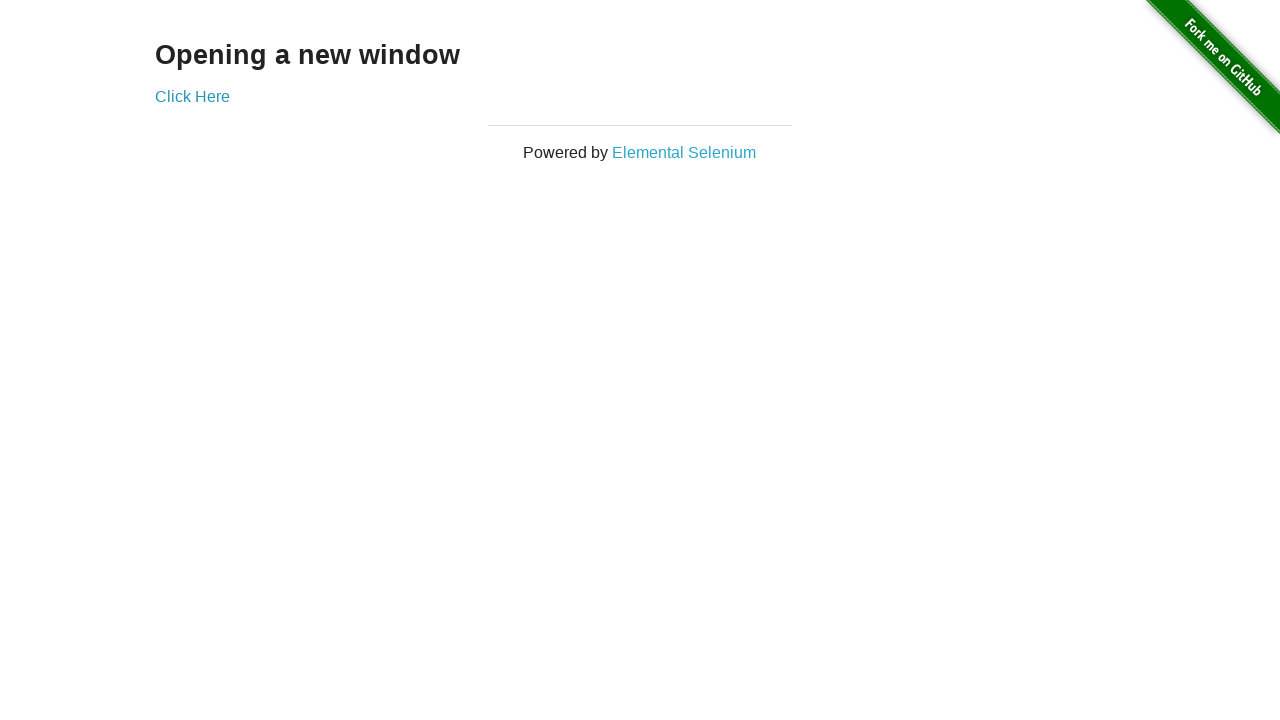

Read heading text from new window: 'New Window'
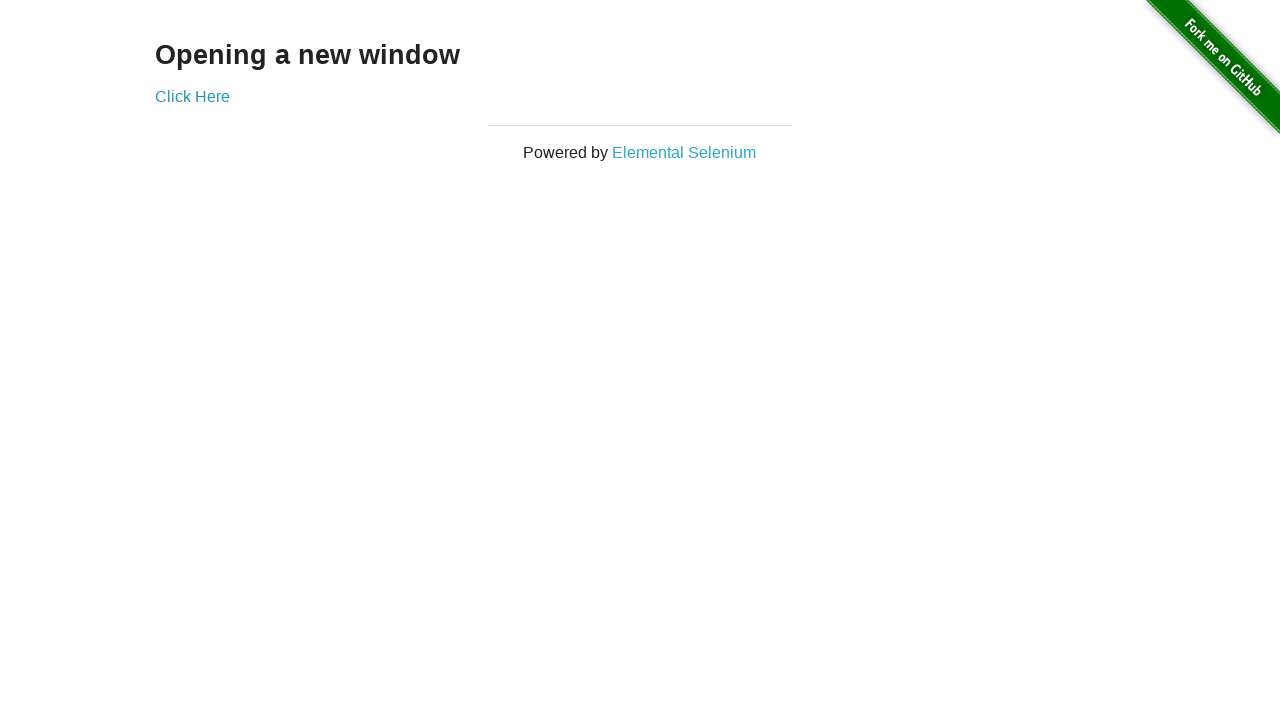

Printed new window heading text
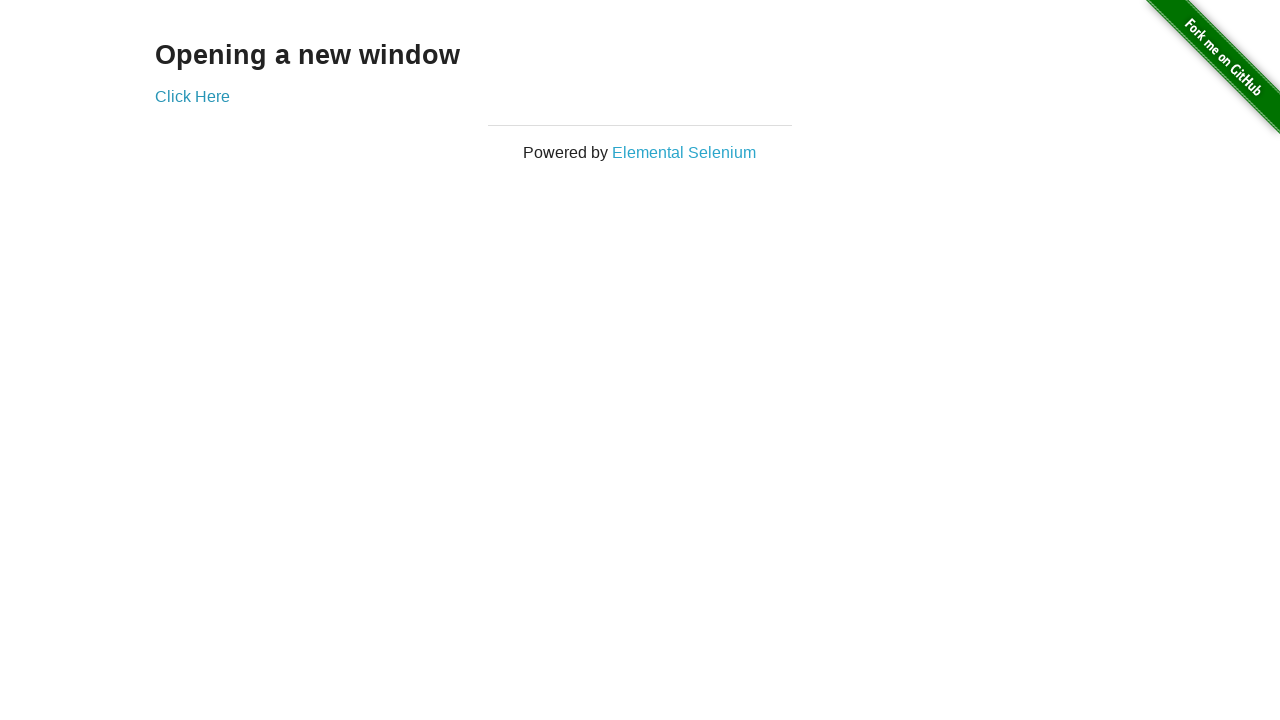

Read heading text from original window: 'Opening a new window'
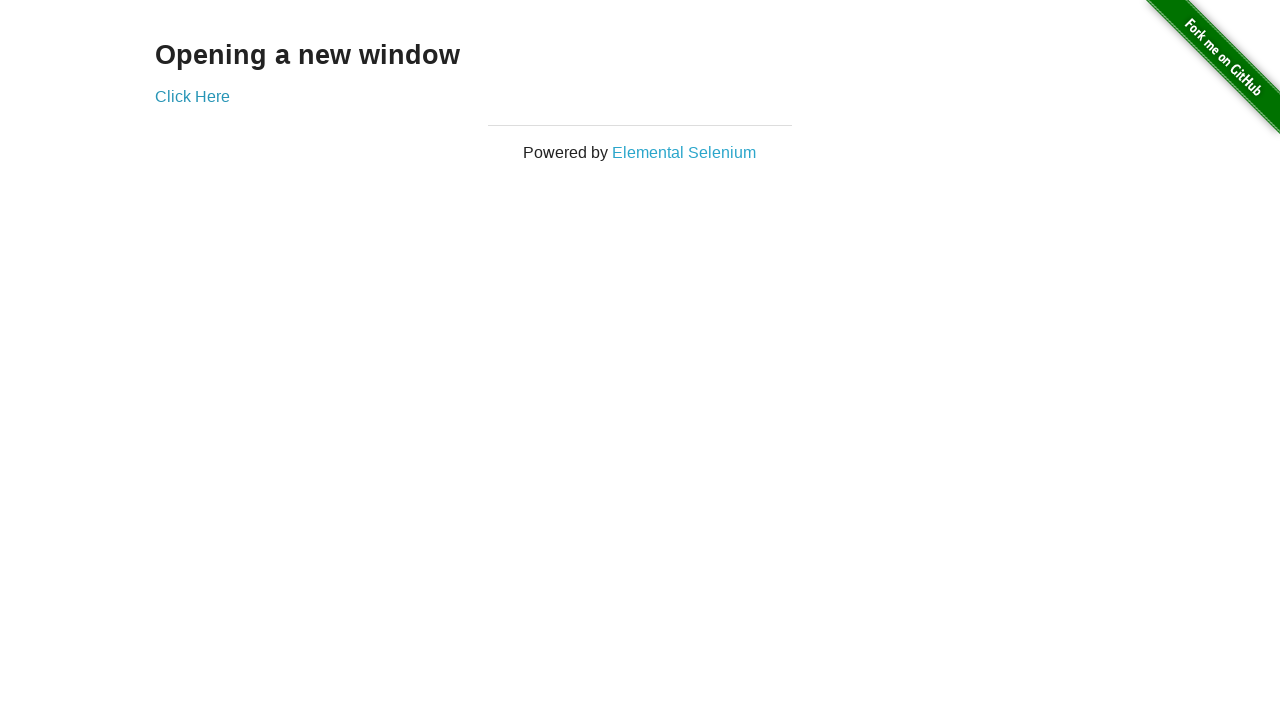

Printed original window heading text
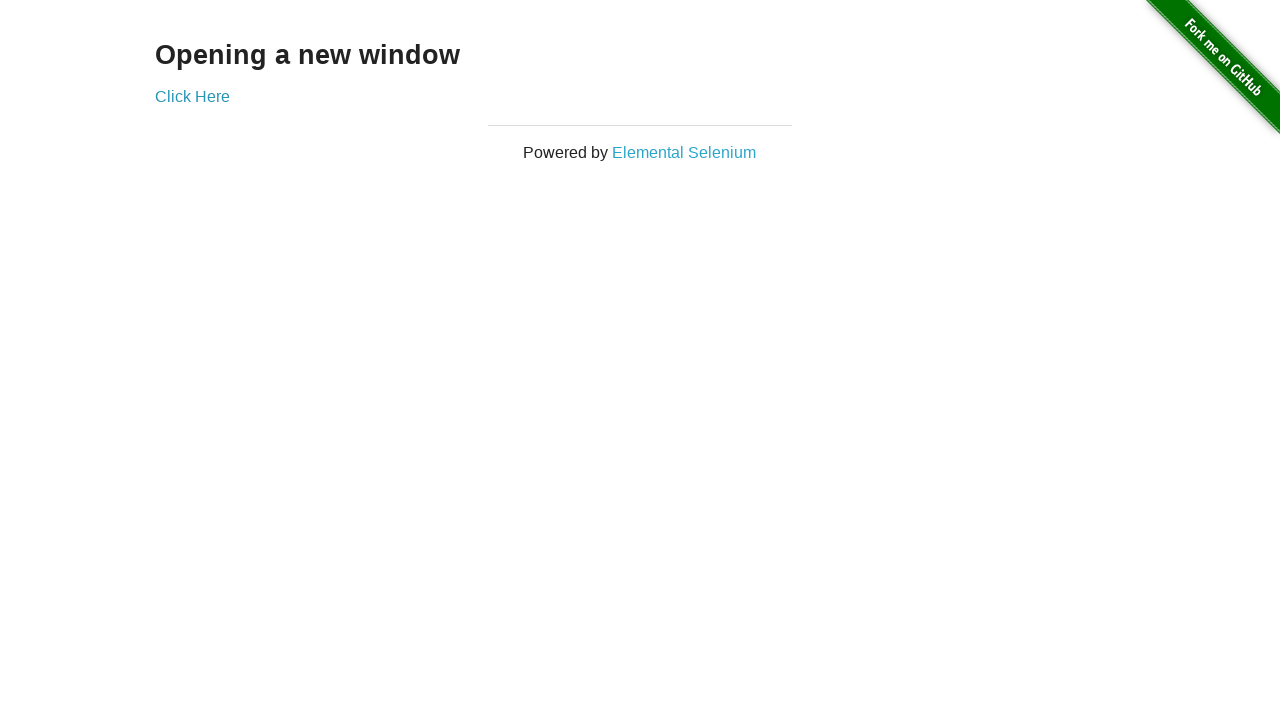

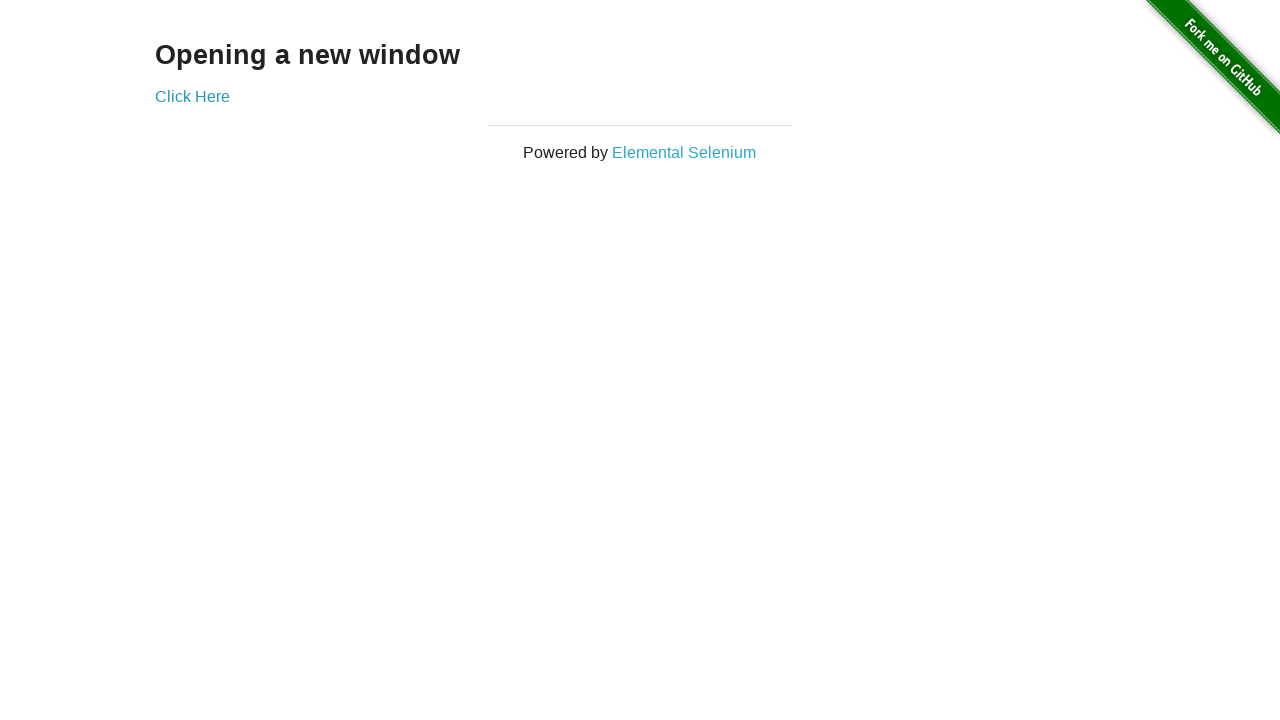